Tests checkbox functionality by clicking checkboxes, verifying their selection state, and counting selected checkboxes on the page

Starting URL: https://rahulshettyacademy.com/AutomationPractice/

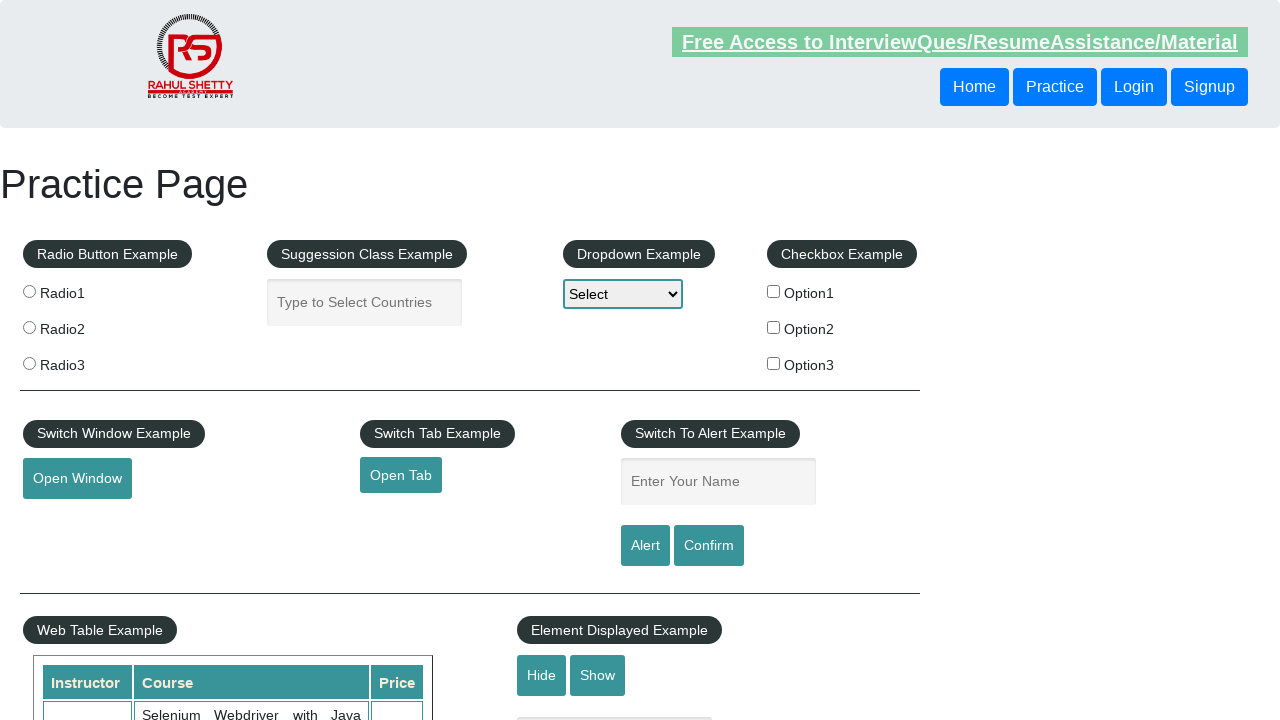

Navigated to AutomationPractice page
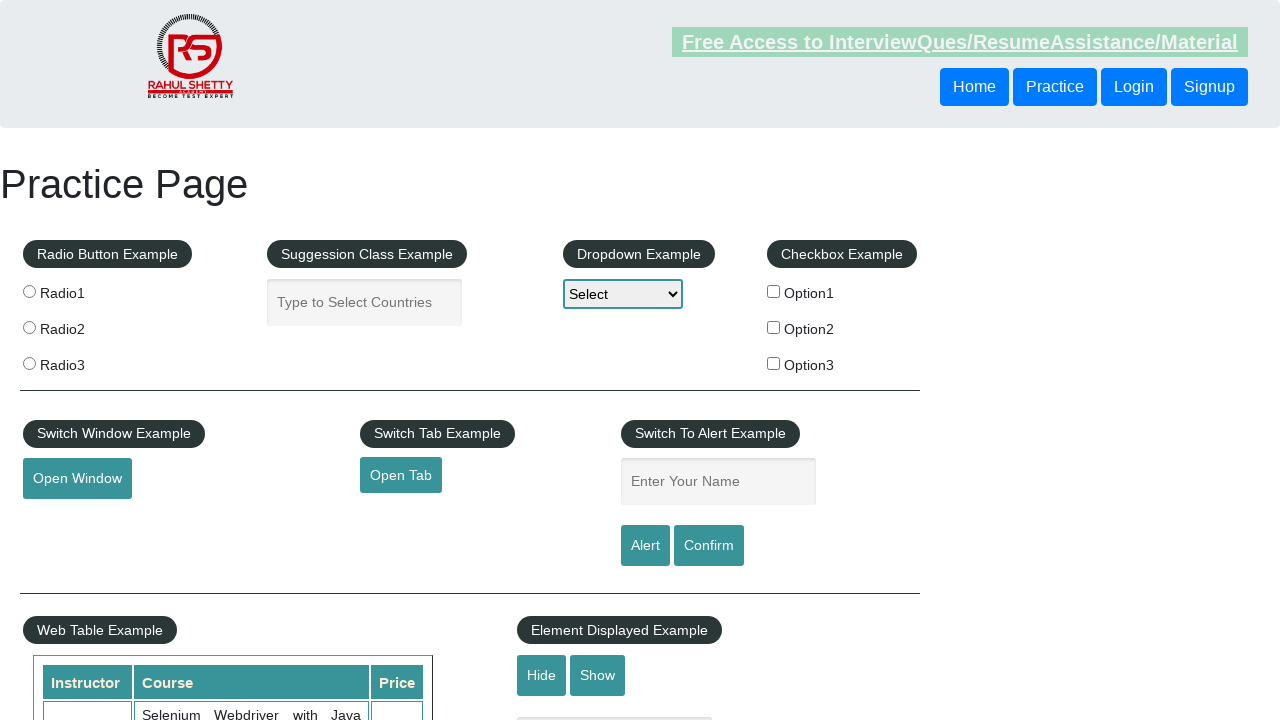

Clicked the first checkbox (checkBoxOption1) at (774, 291) on #checkBoxOption1
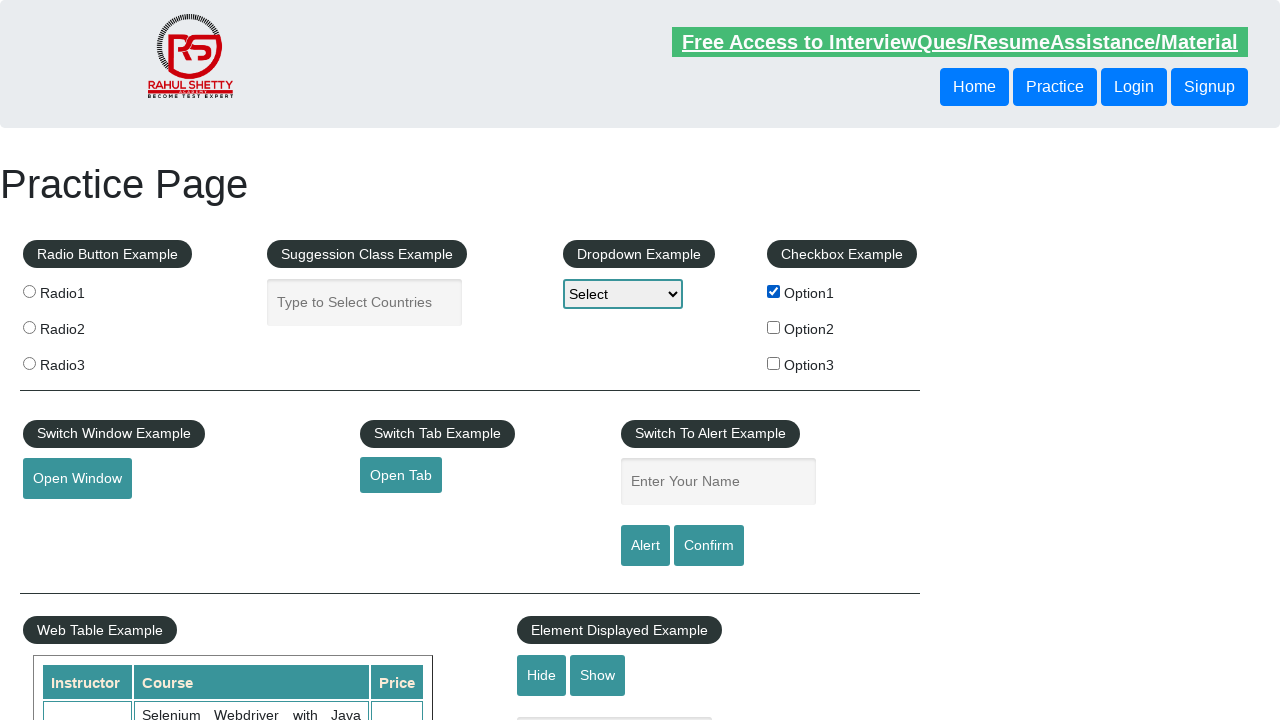

Verified first checkbox is selected
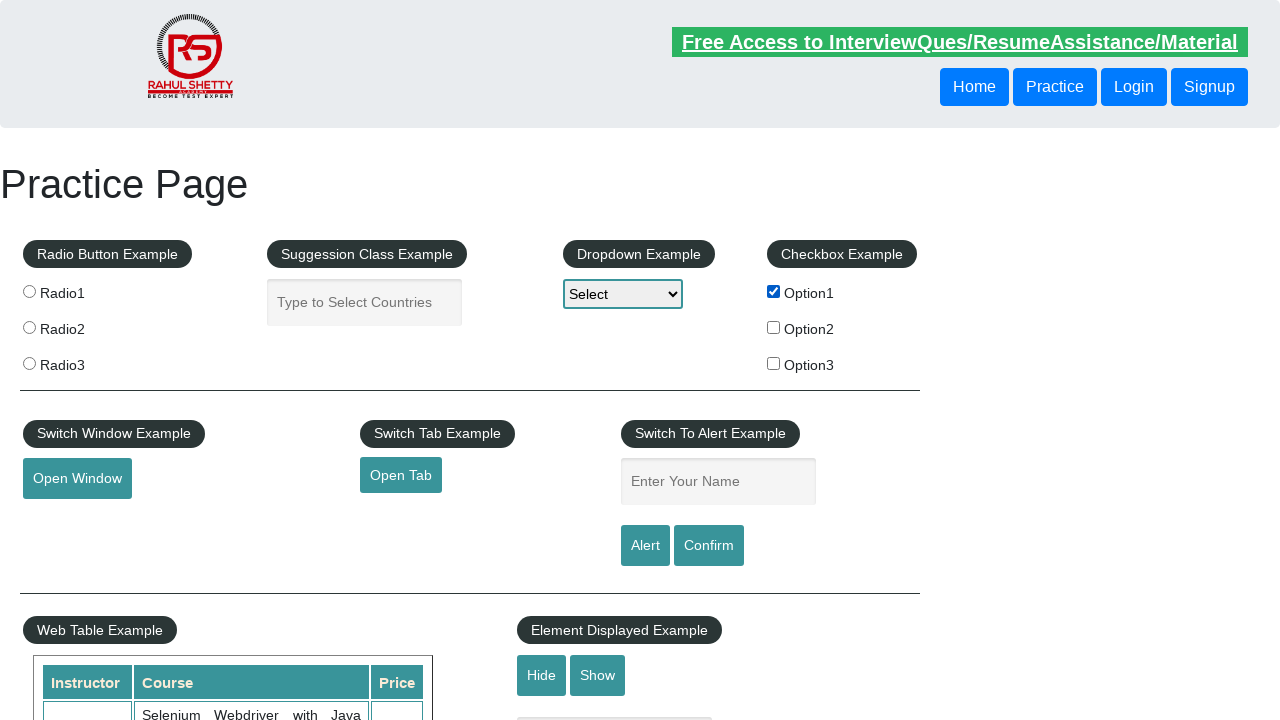

Clicked the first checkbox again to uncheck it at (774, 291) on #checkBoxOption1
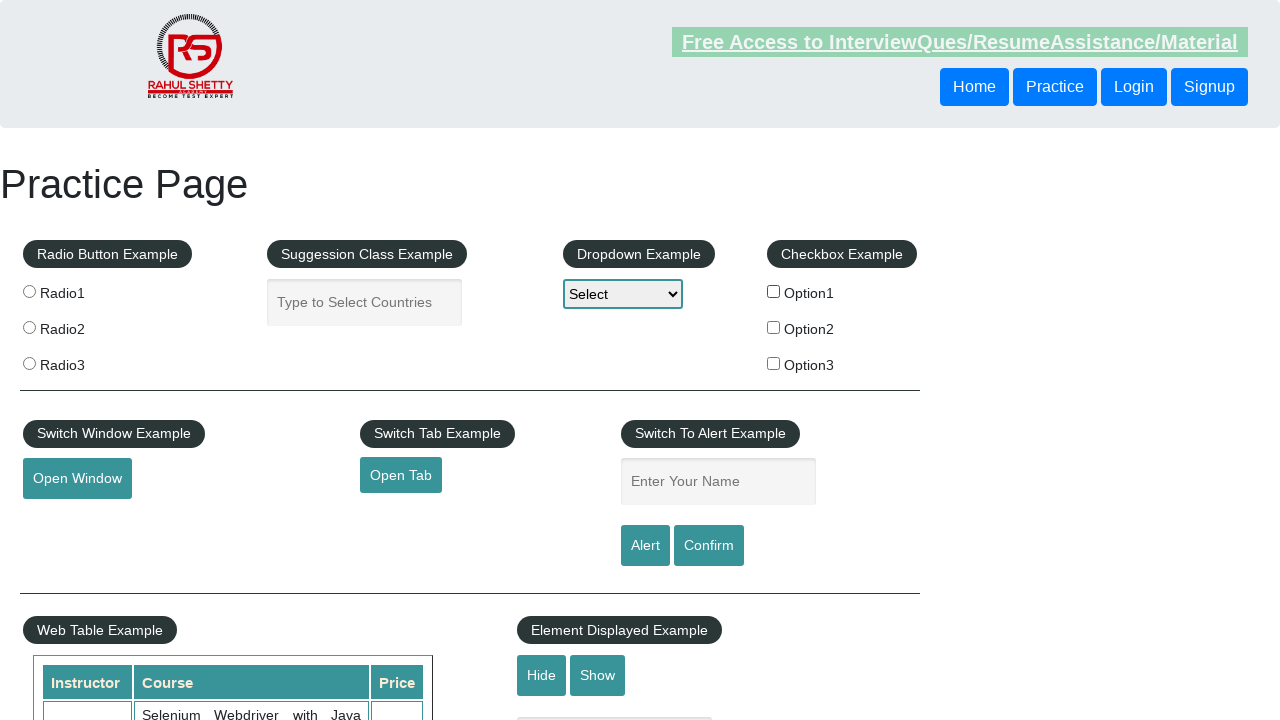

Retrieved all checkboxes on the page
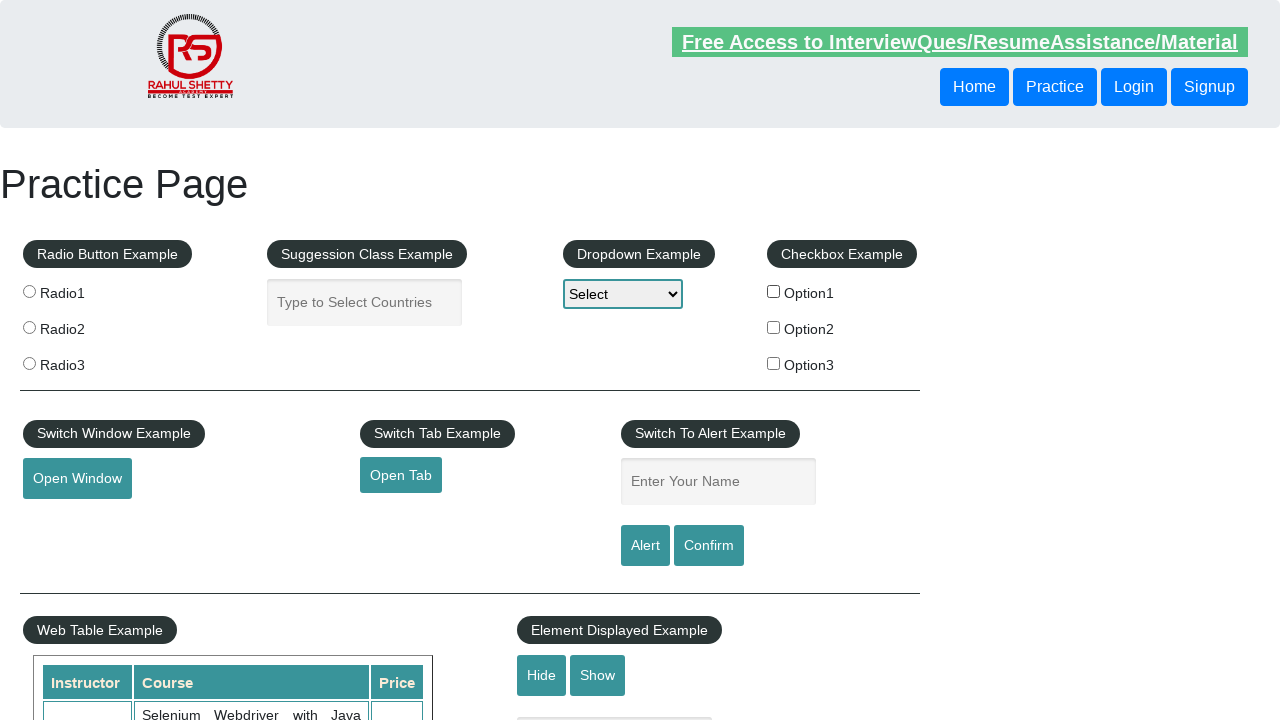

Removed the last checkbox from the list
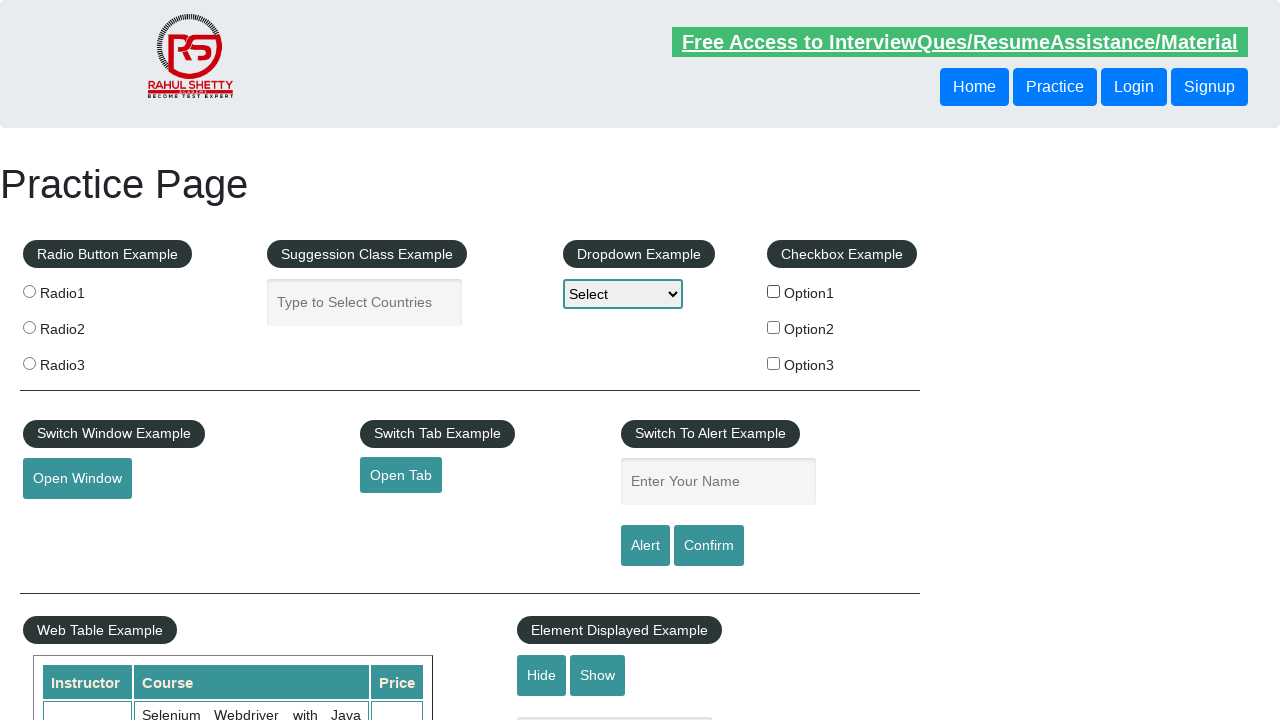

Counted selected checkboxes: 0
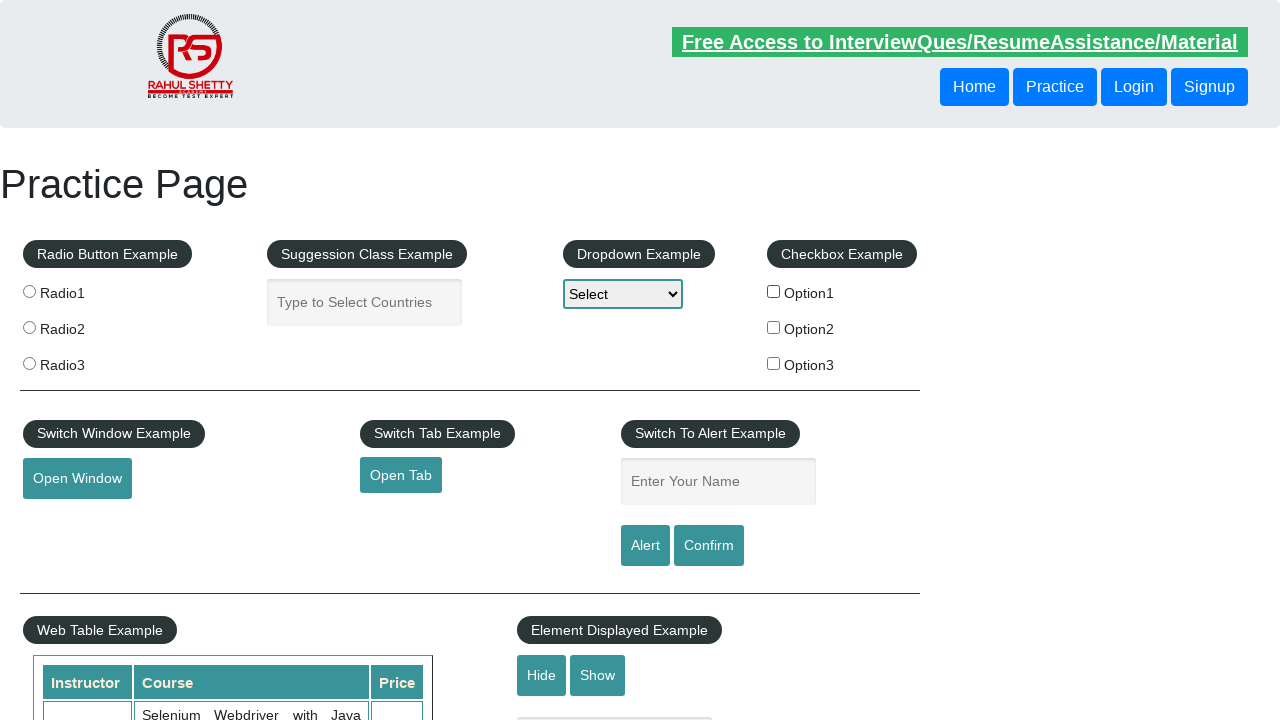

Printed result: Checked box number is 0
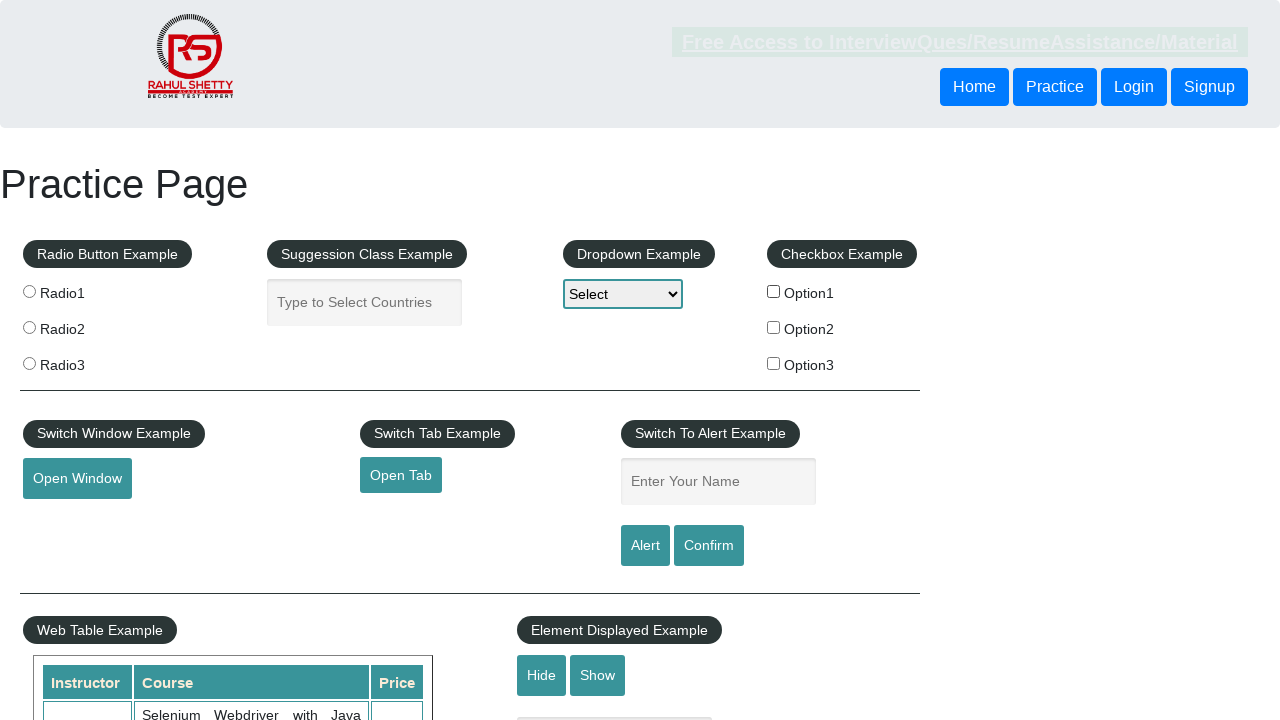

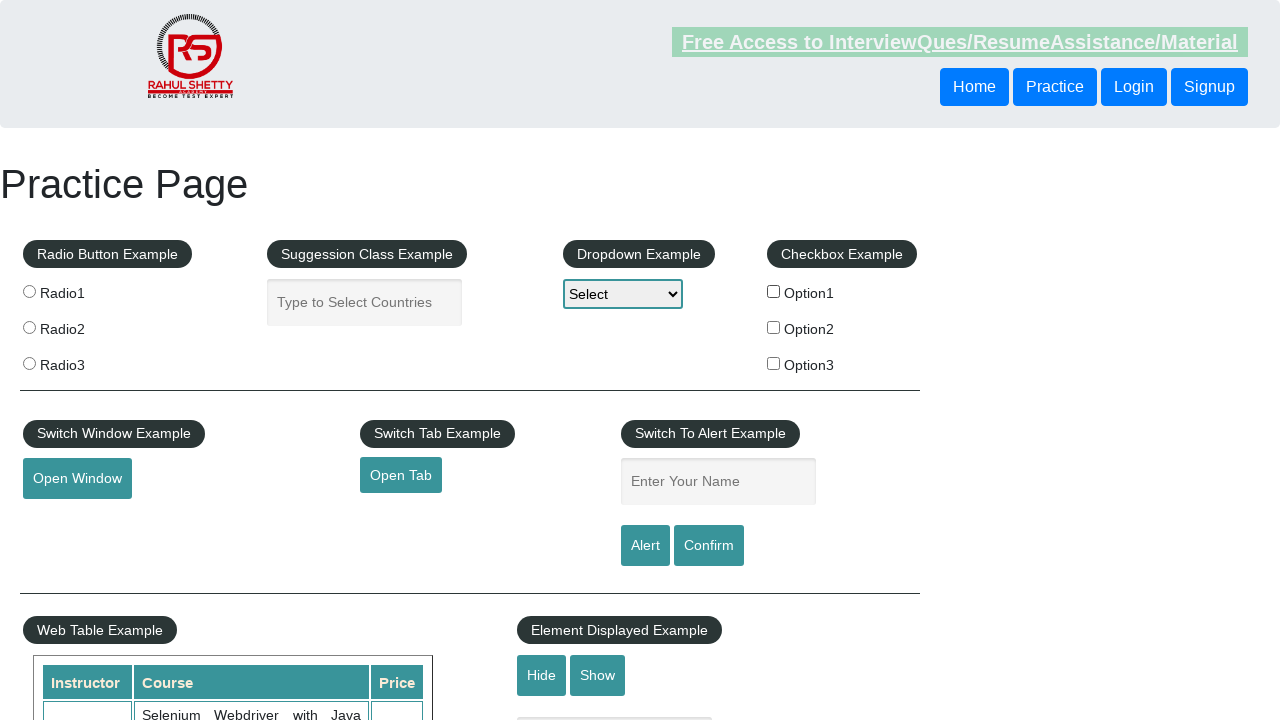